Navigates to Rediff homepage and verifies that the page title contains the word "Online"

Starting URL: http://www.rediff.com

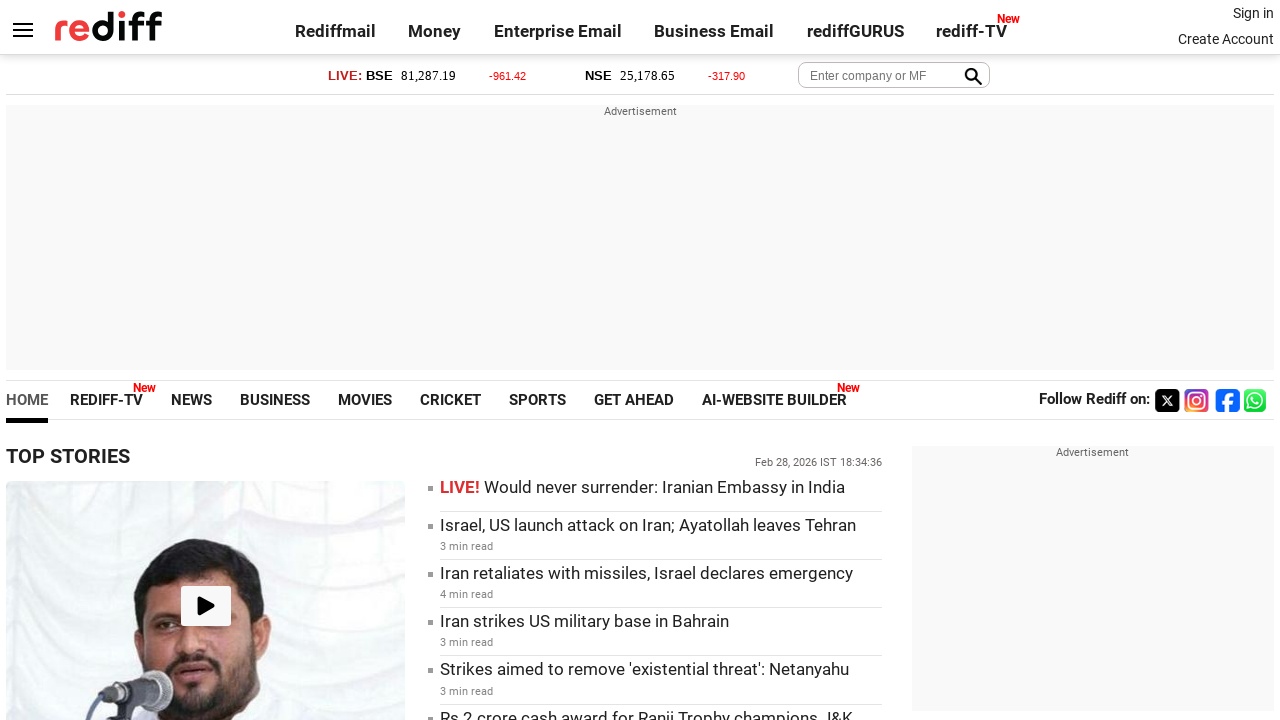

Navigated to Rediff homepage at http://www.rediff.com
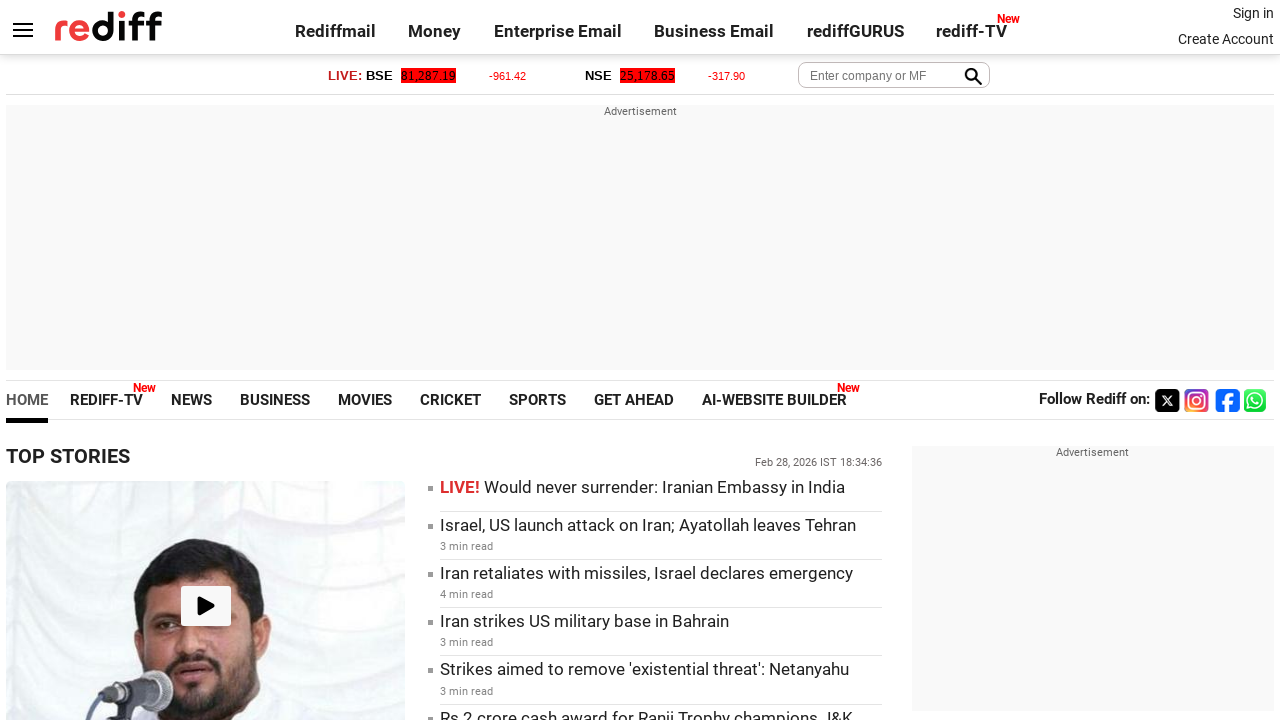

Page loaded and DOM content ready
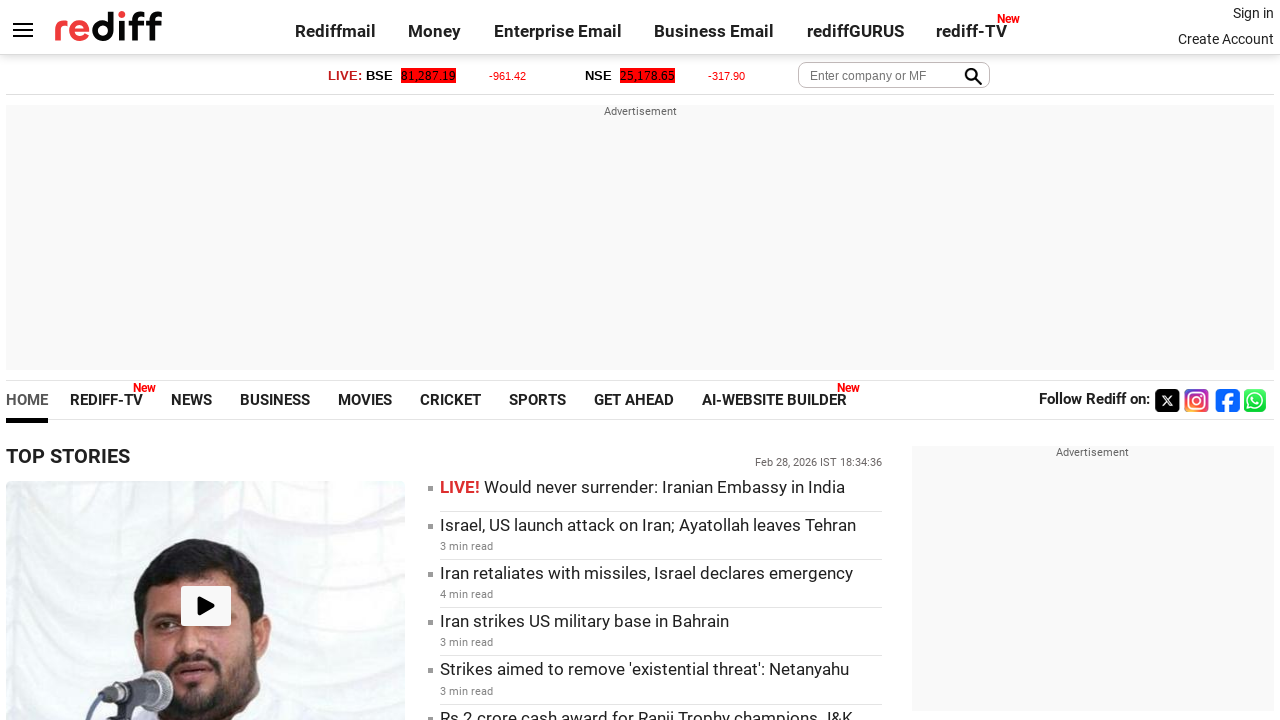

Retrieved page title: 'Rediff.com: News | Rediffmail | Stock Quotes | Rediff Gurus'
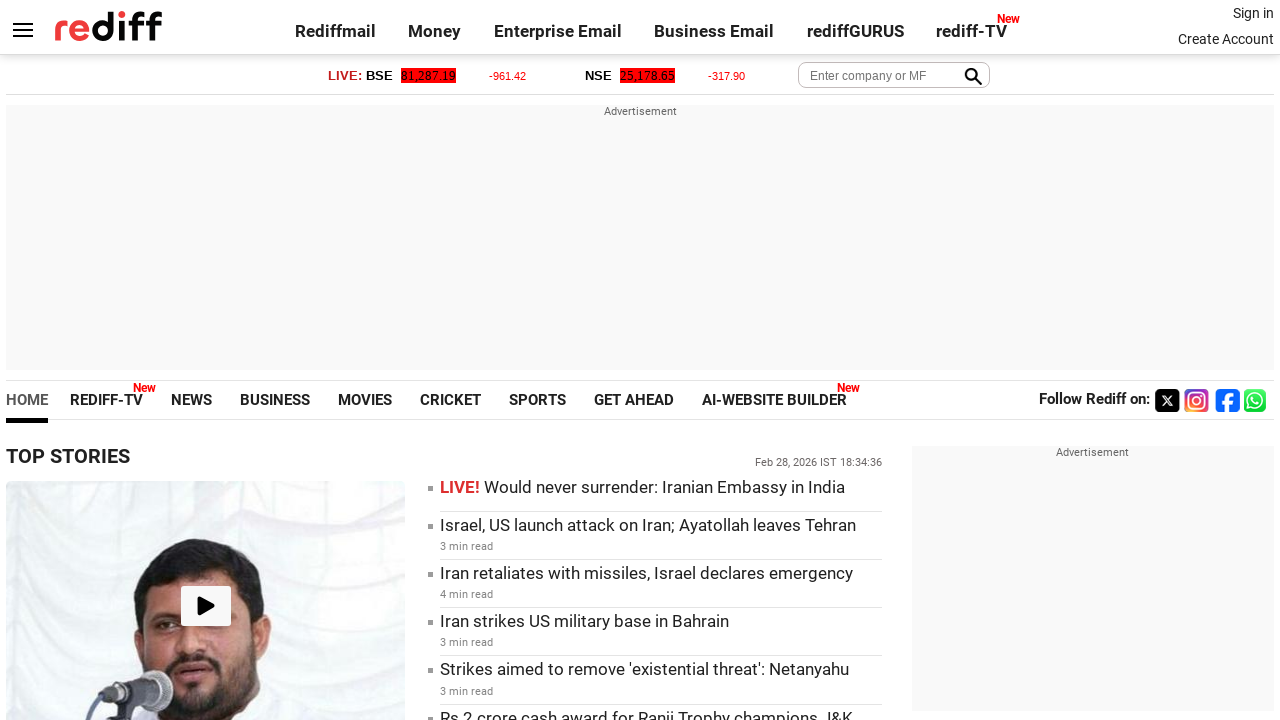

Verification failed: page title does not contain 'Online'
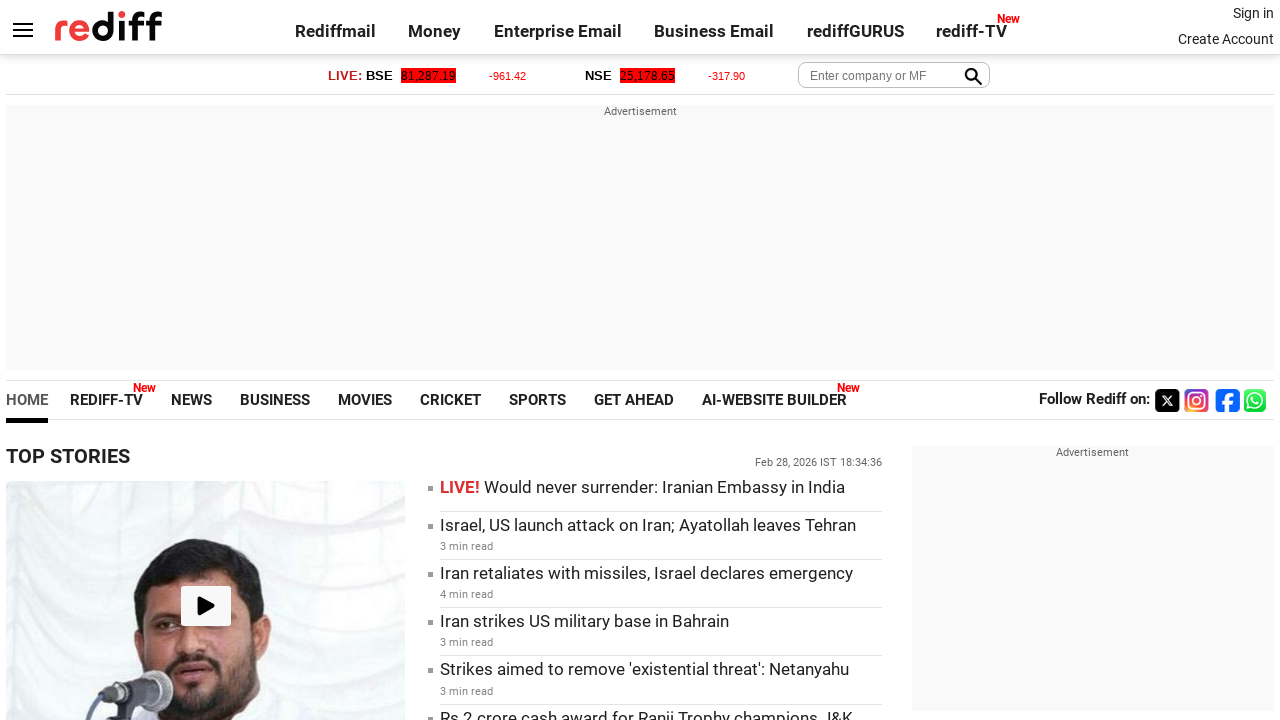

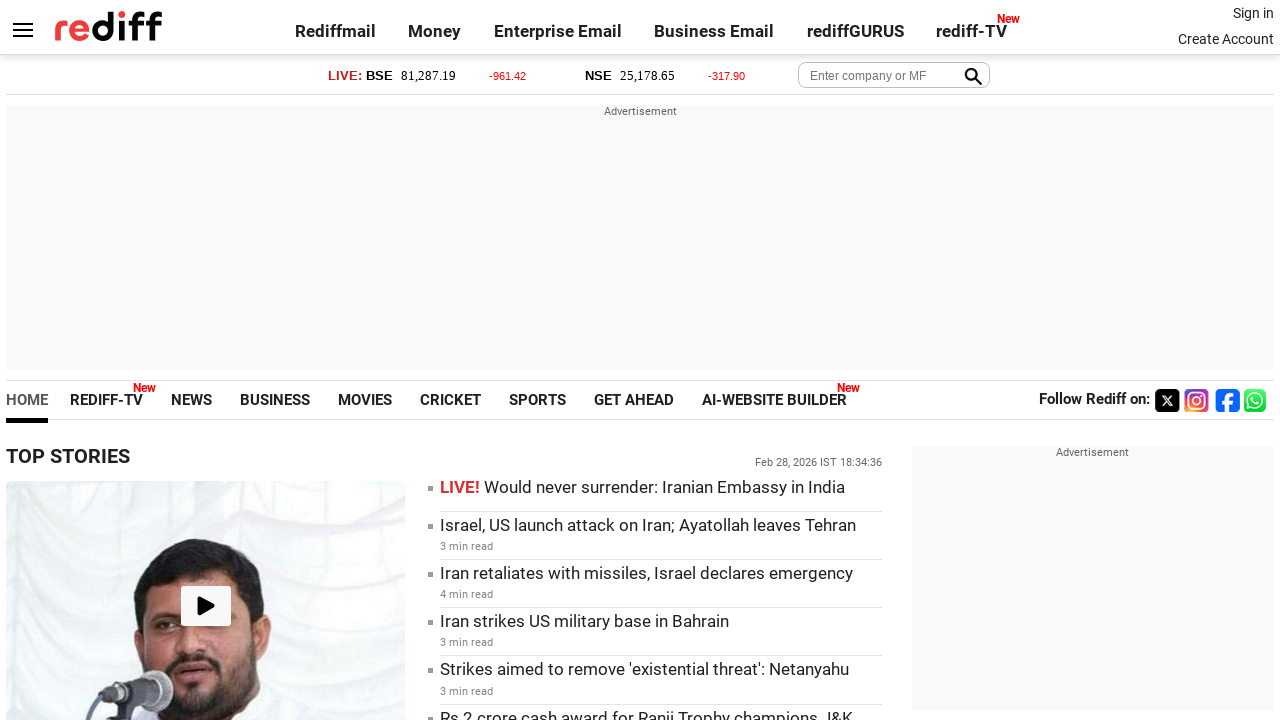